Tests dismissing a JavaScript confirm dialog by clicking a button, dismissing the confirm, and verifying the cancel result

Starting URL: https://automationfc.github.io/basic-form/index.html

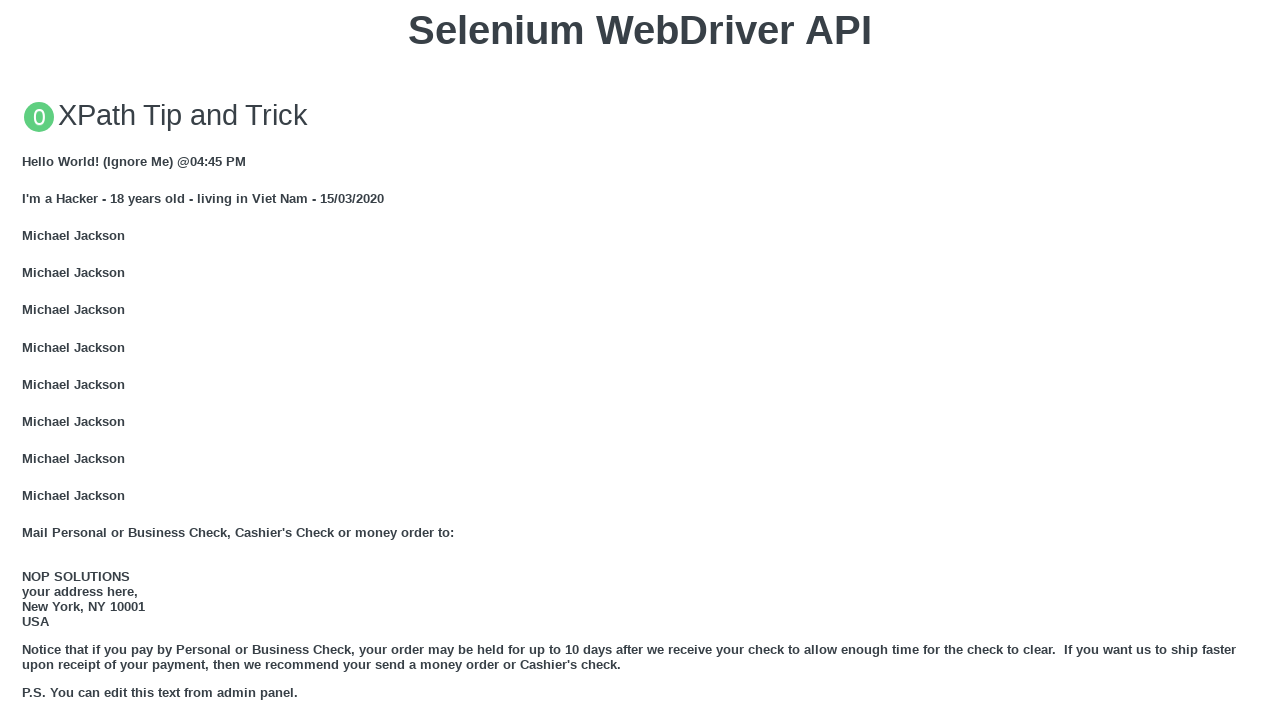

Set up dialog handler to dismiss confirm dialog
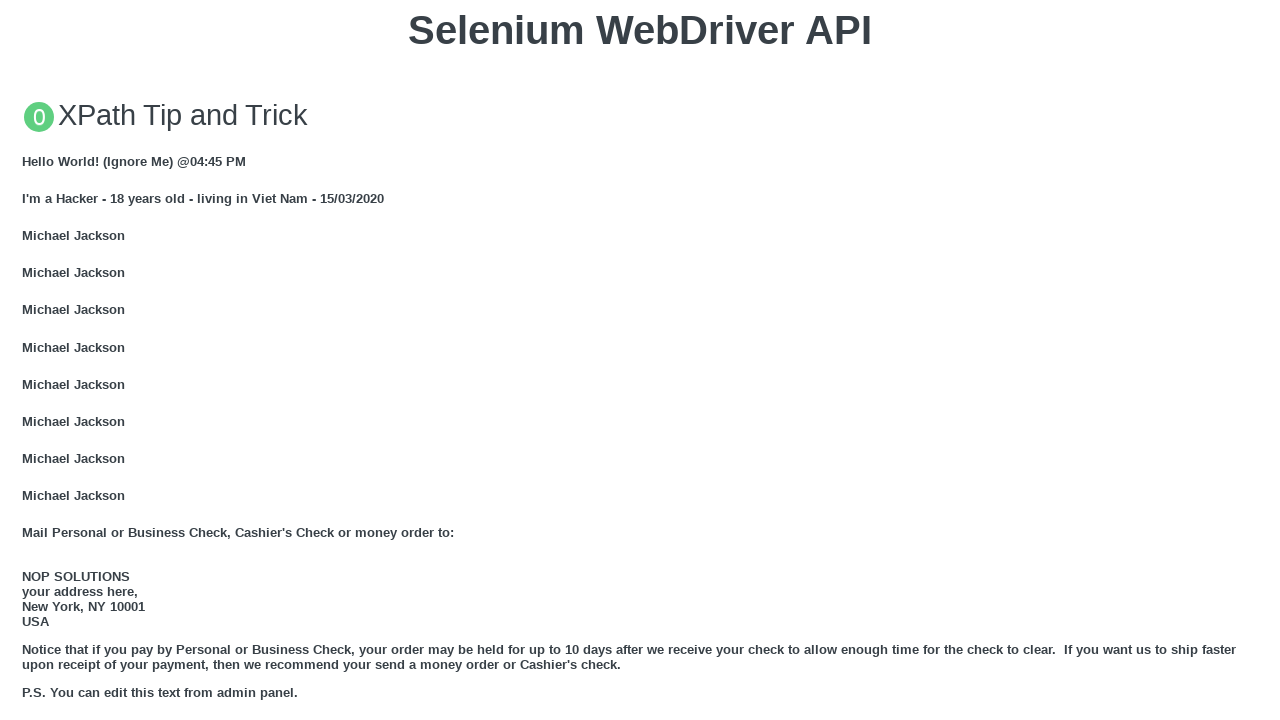

Clicked 'Click for JS Confirm' button to trigger JavaScript confirm dialog at (640, 360) on xpath=//button[text()='Click for JS Confirm']
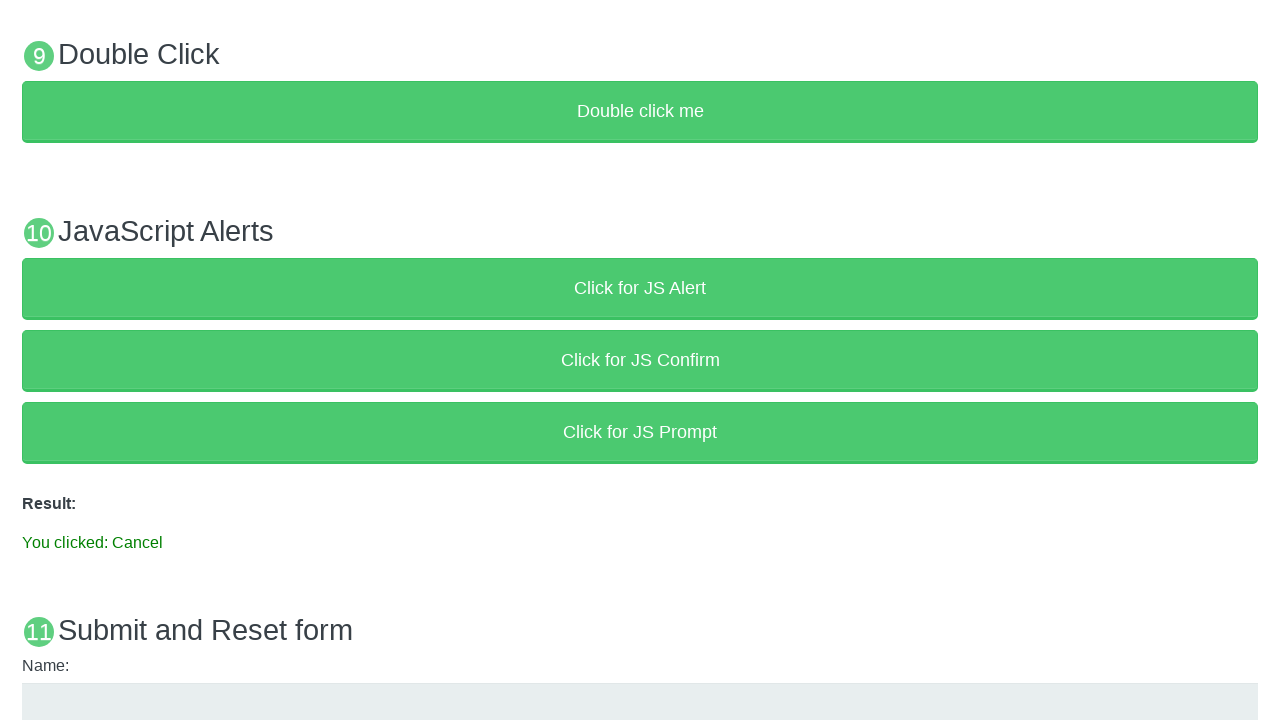

Confirm dialog was dismissed and result element appeared
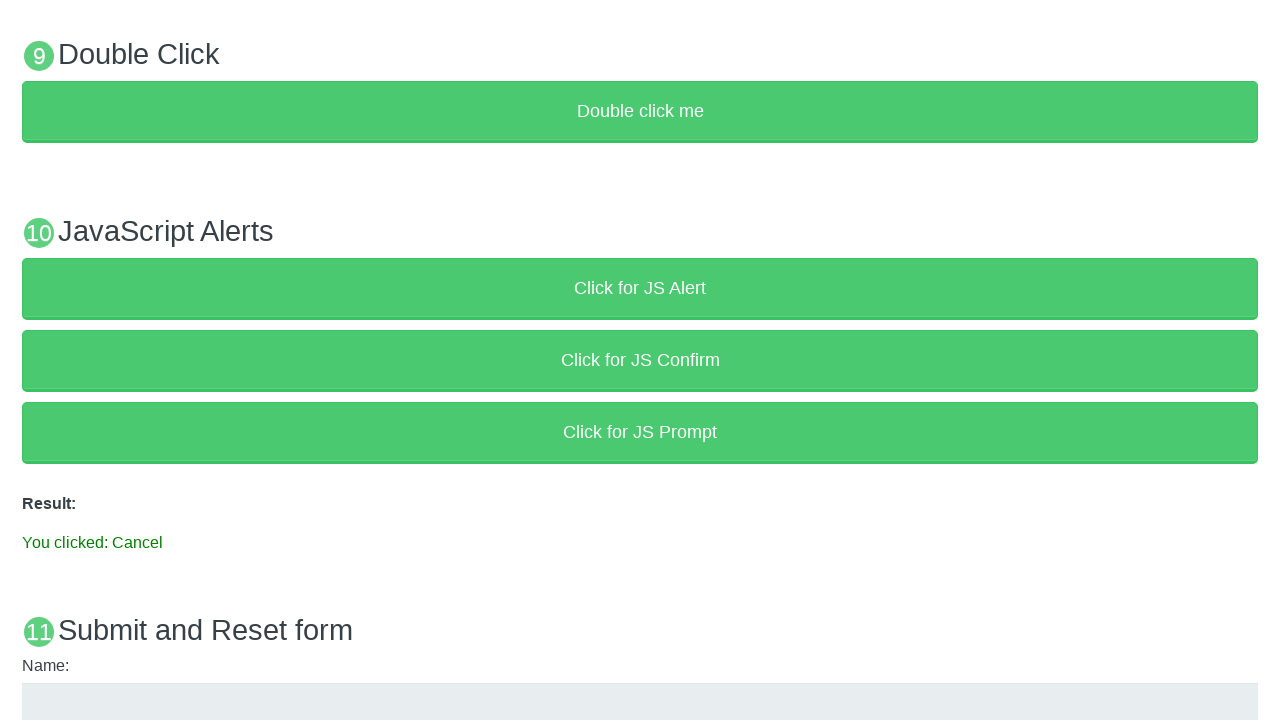

Verified that result text shows 'You clicked: Cancel'
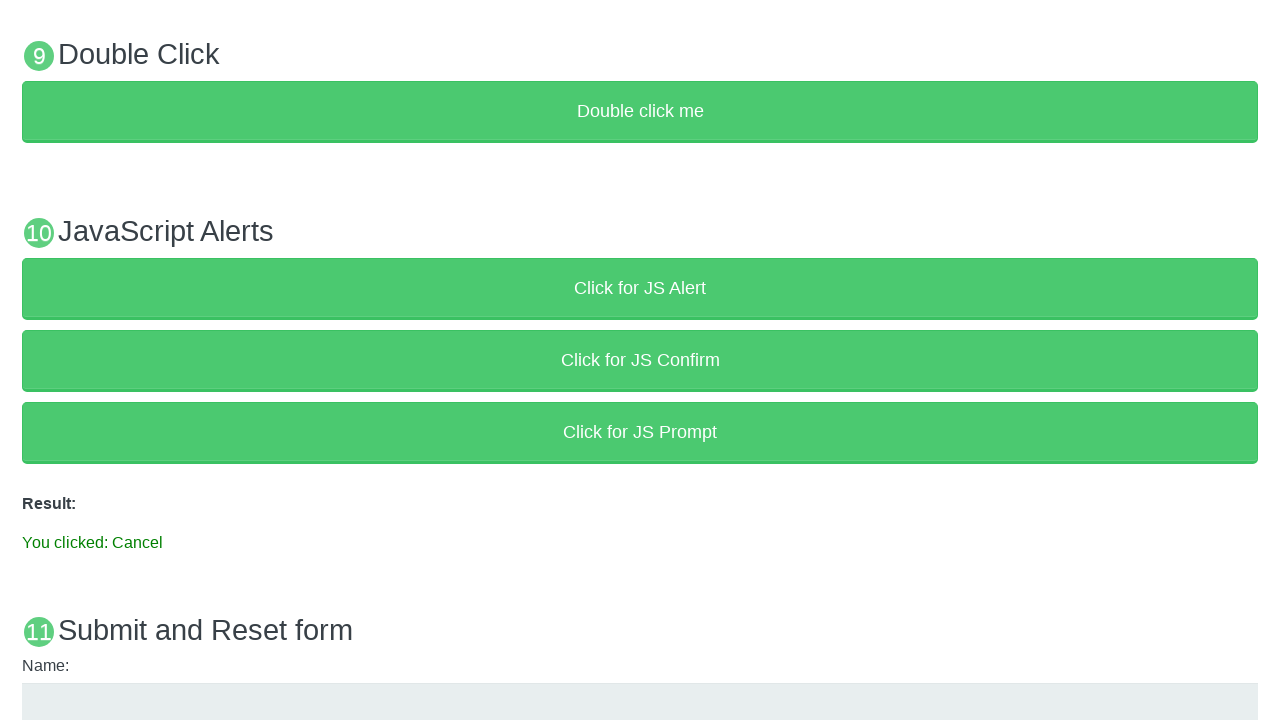

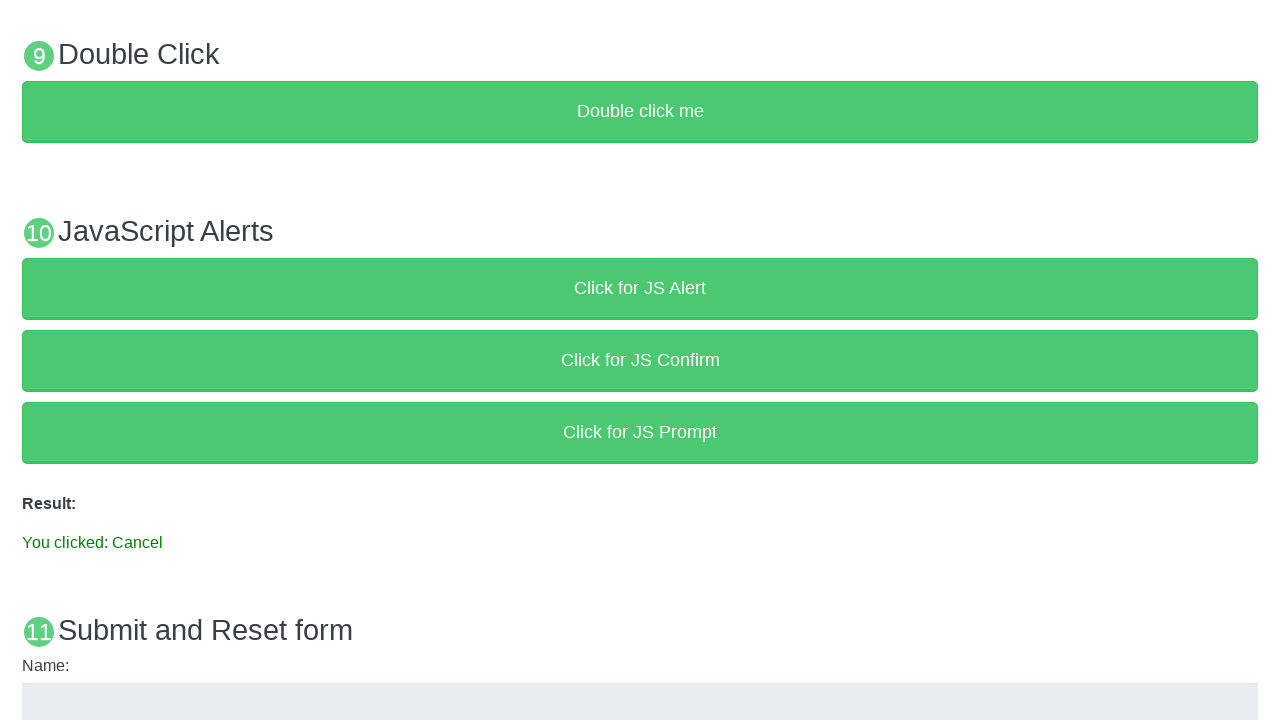